Tests a dropdown menu that opens on right-click (context click) by right-clicking the second dropdown button and verifying the dropdown options appear

Starting URL: https://bonigarcia.dev/selenium-webdriver-java/dropdown-menu.html

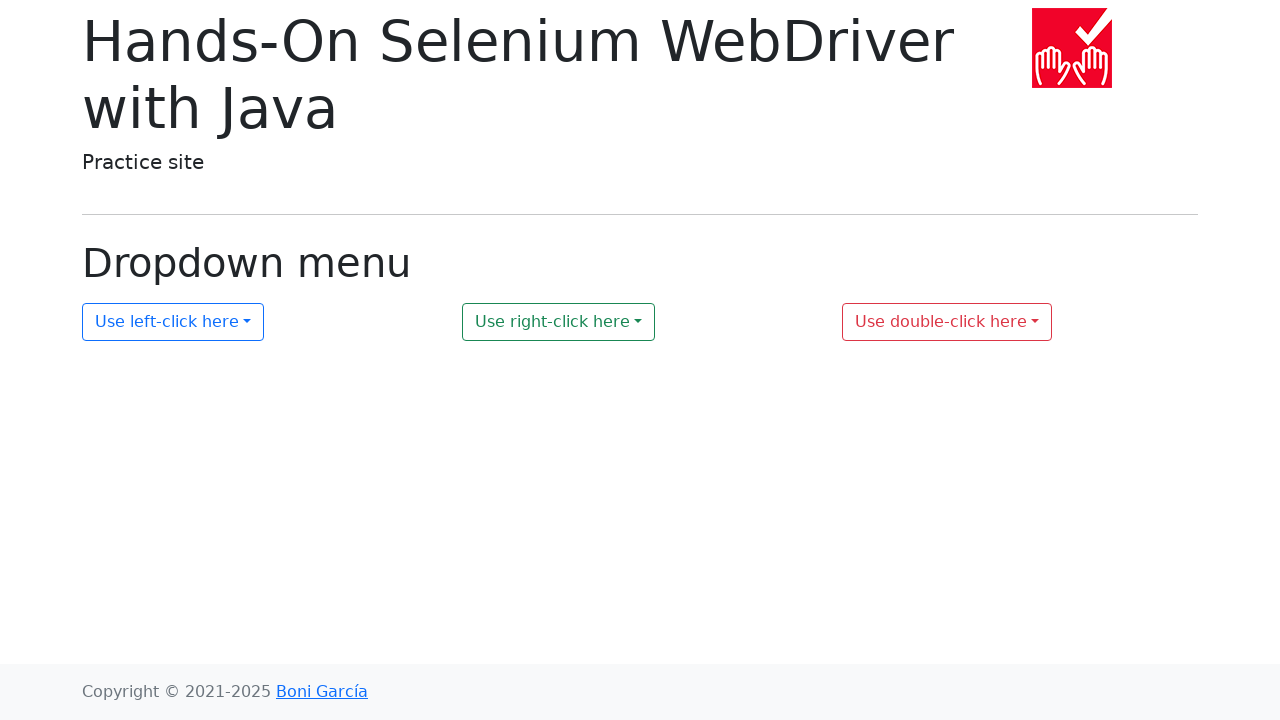

Located the right-click dropdown button with id 'my-dropdown-2'
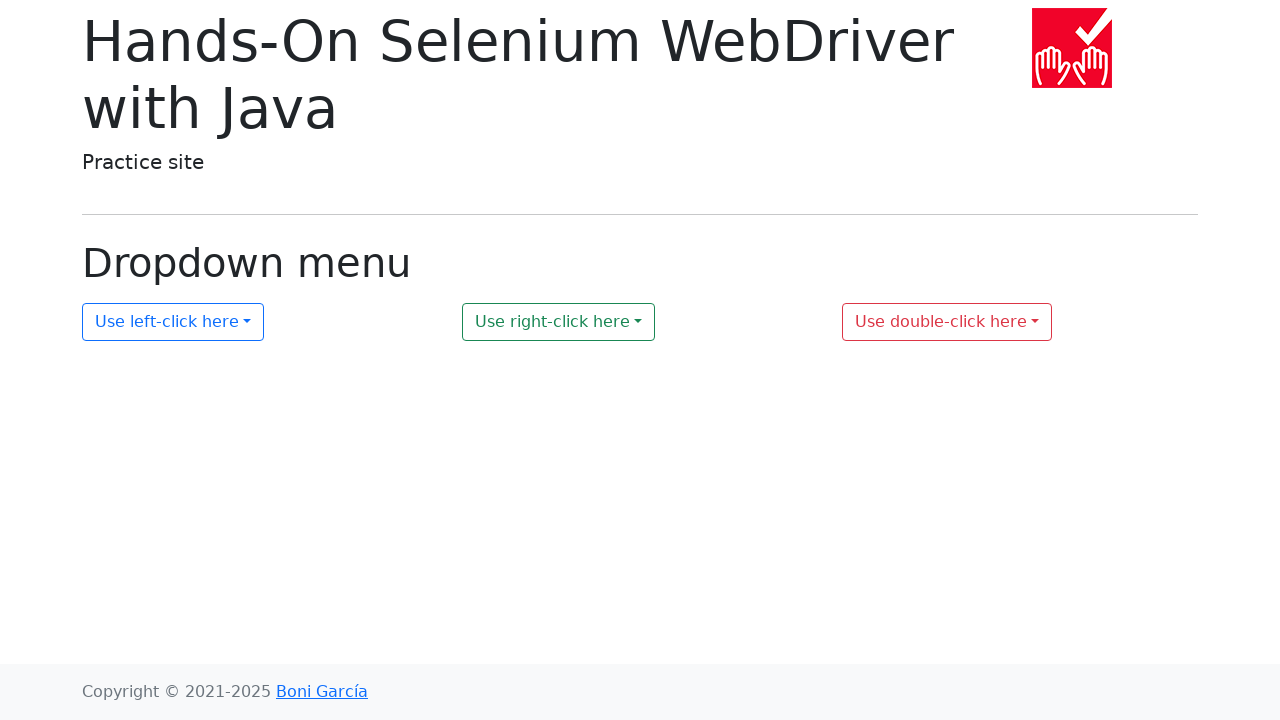

Right-clicked the dropdown button to open context menu at (559, 322) on xpath=//button[@id='my-dropdown-2']
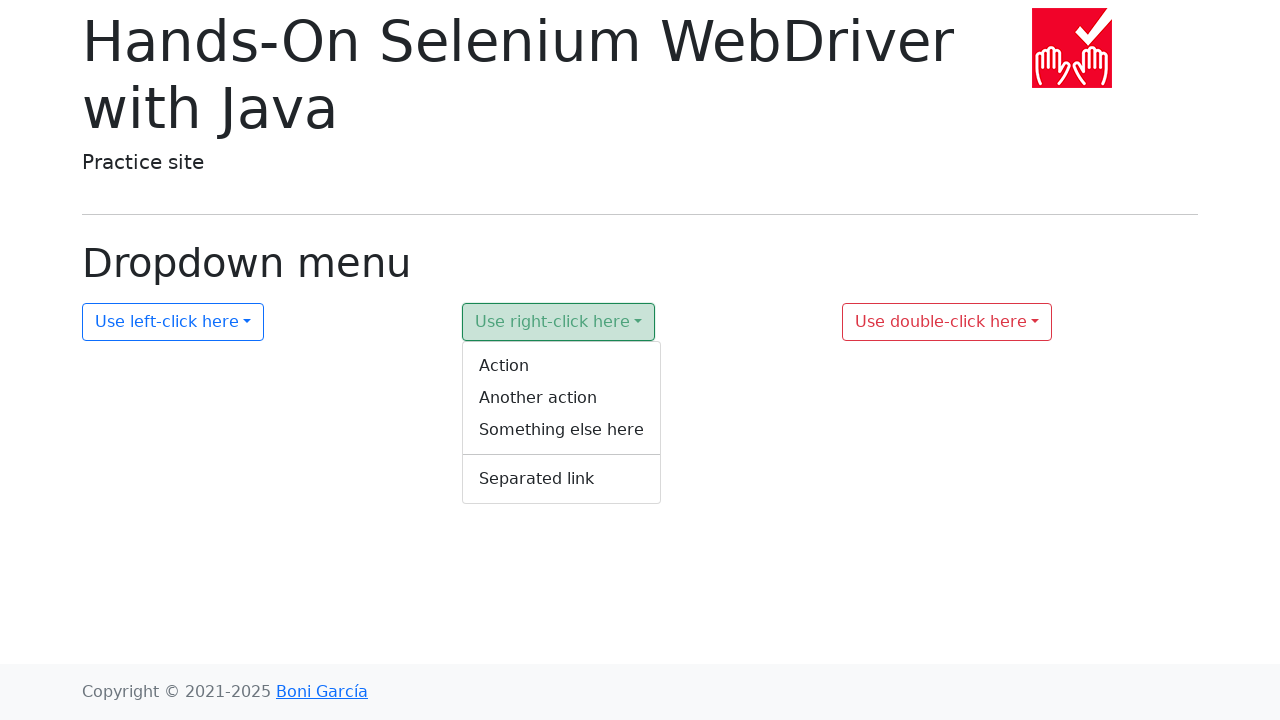

Dropdown menu appeared with options loaded
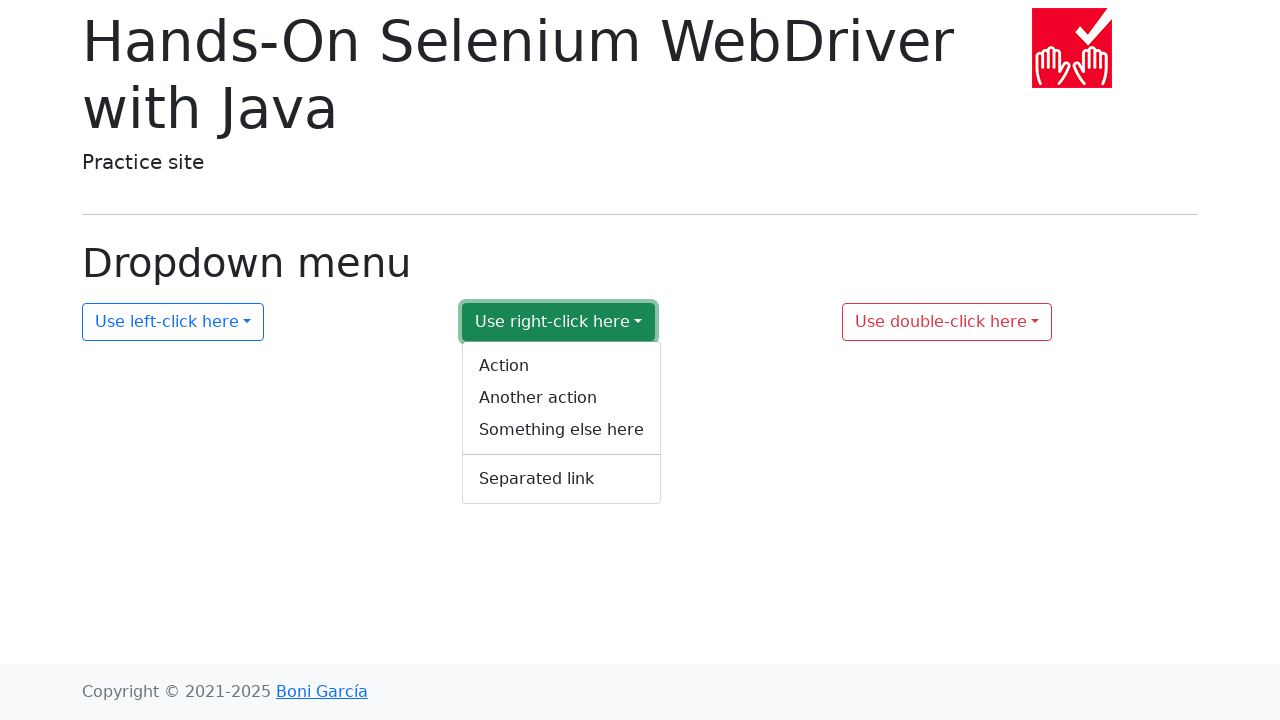

Located all dropdown option links
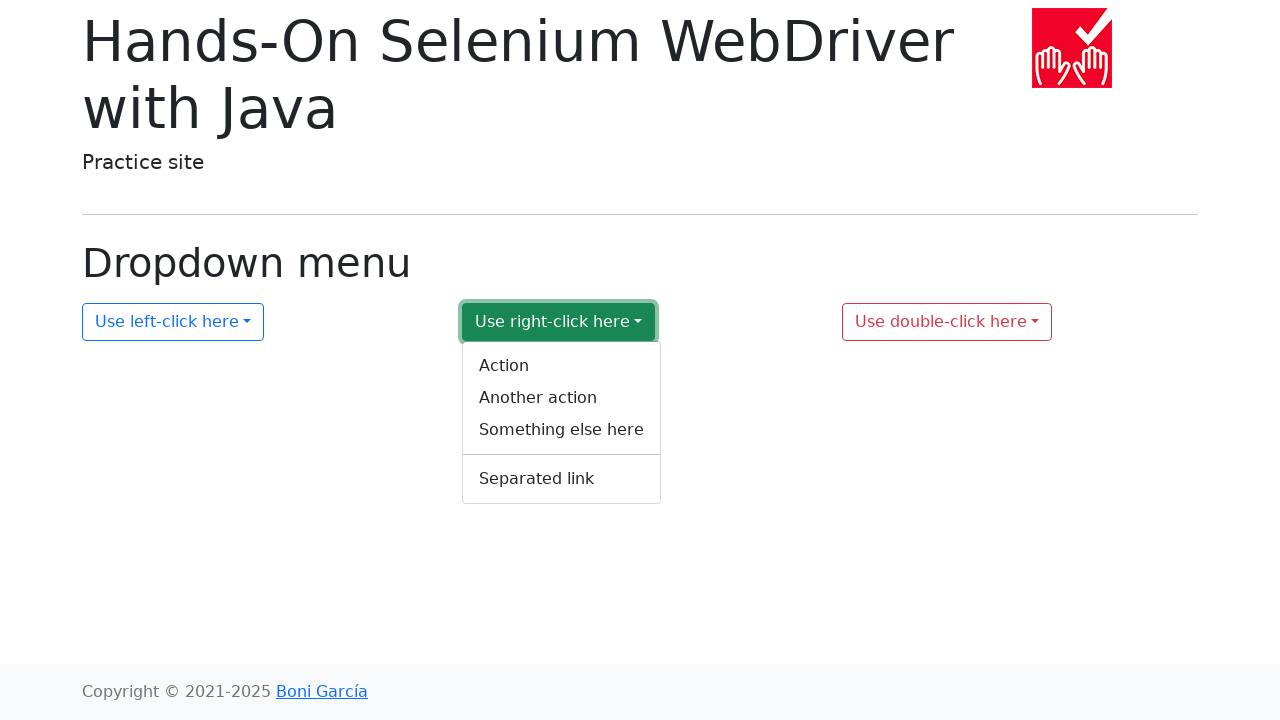

Verified first dropdown option is visible
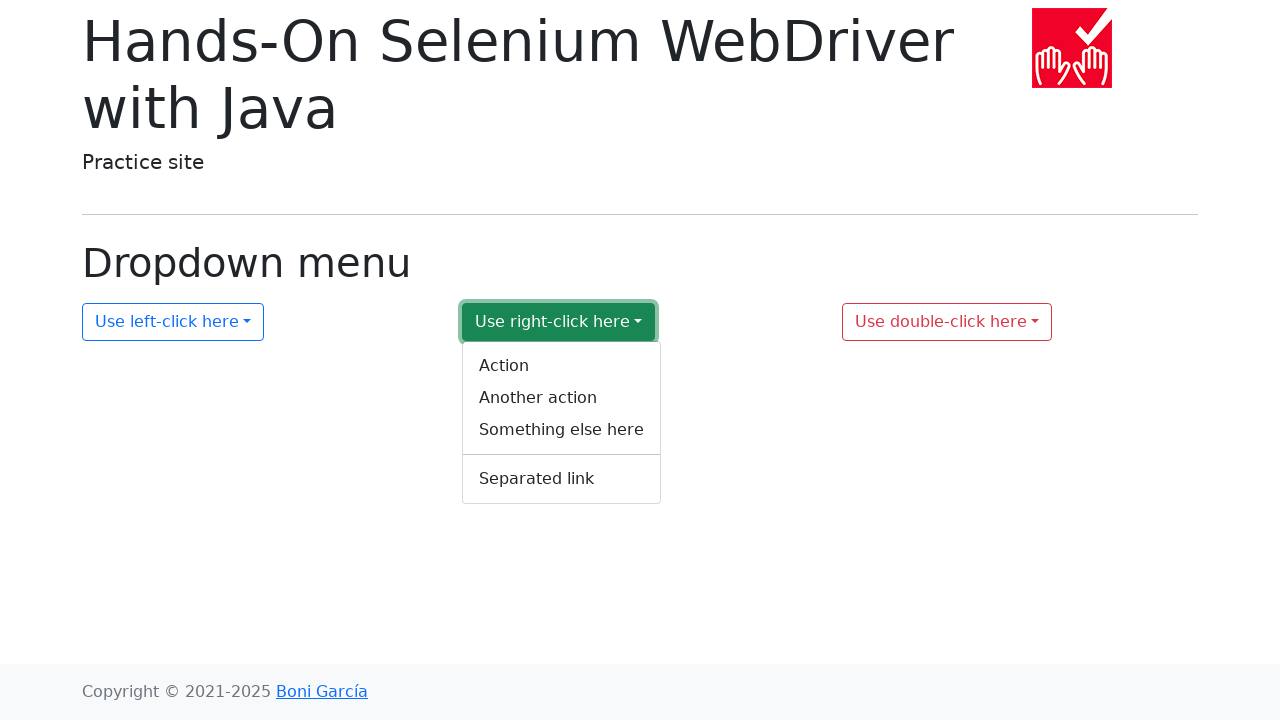

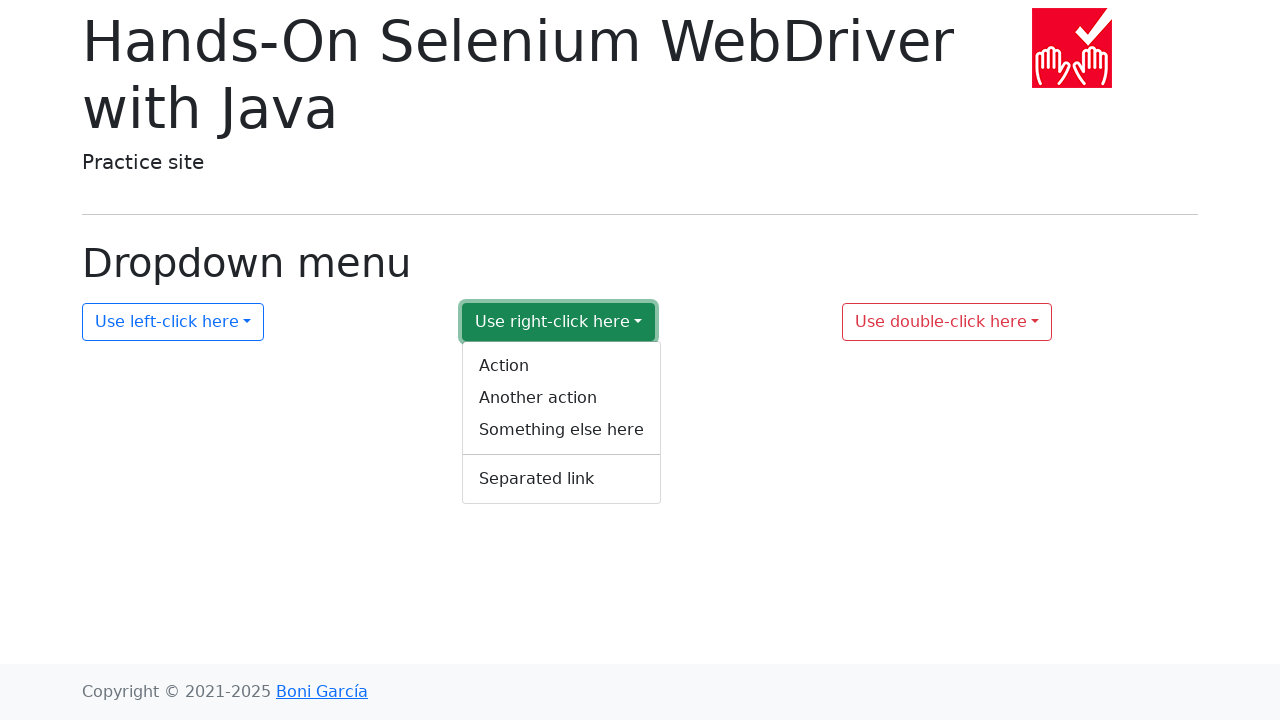